Tests form interaction by filling a text input field, selecting a radio button, and checking a checkbox on a practice page

Starting URL: https://awesomeqa.com/practice.html

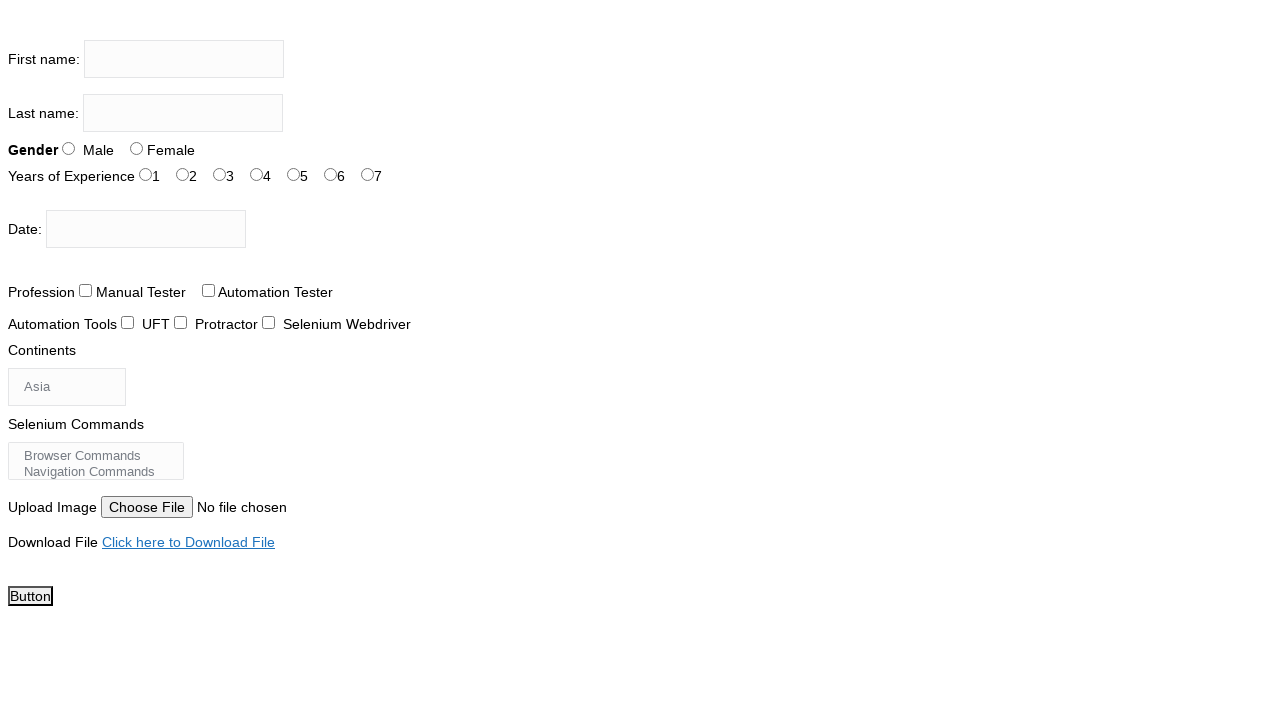

Filled firstname input field with 'the testing academy' on input[name='firstname']
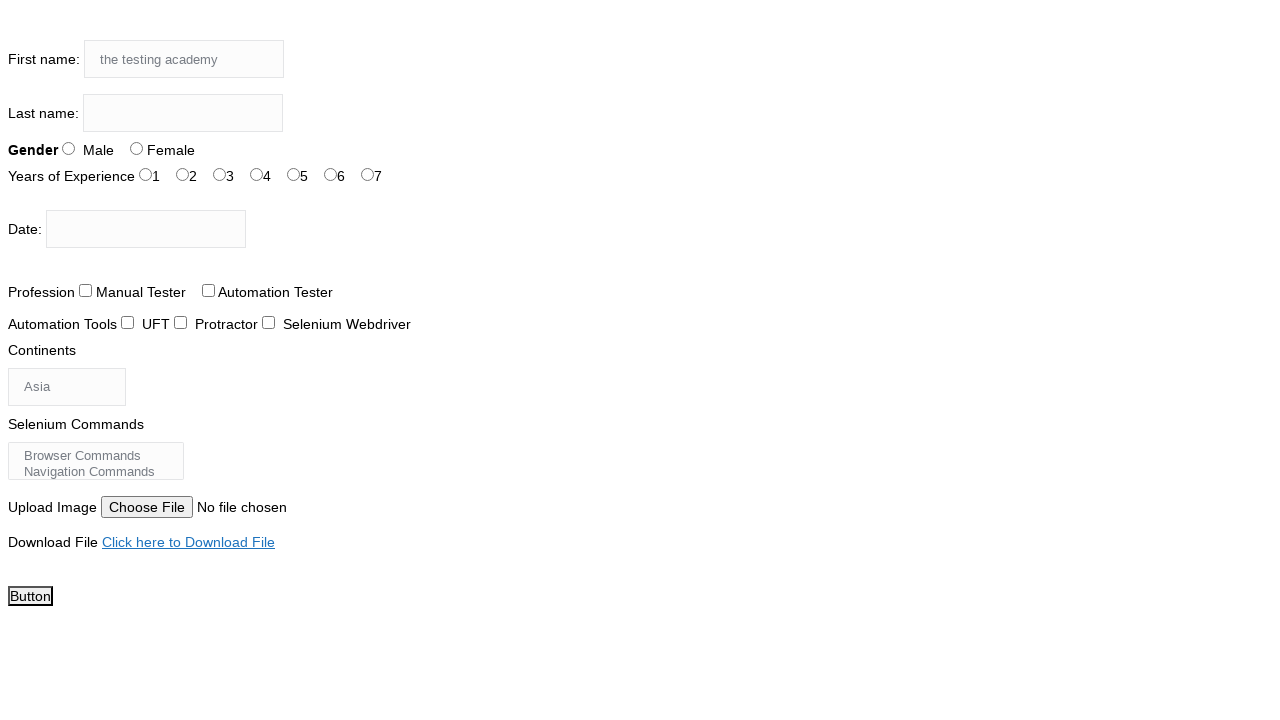

Selected radio button (sex-1) at (136, 148) on #sex-1
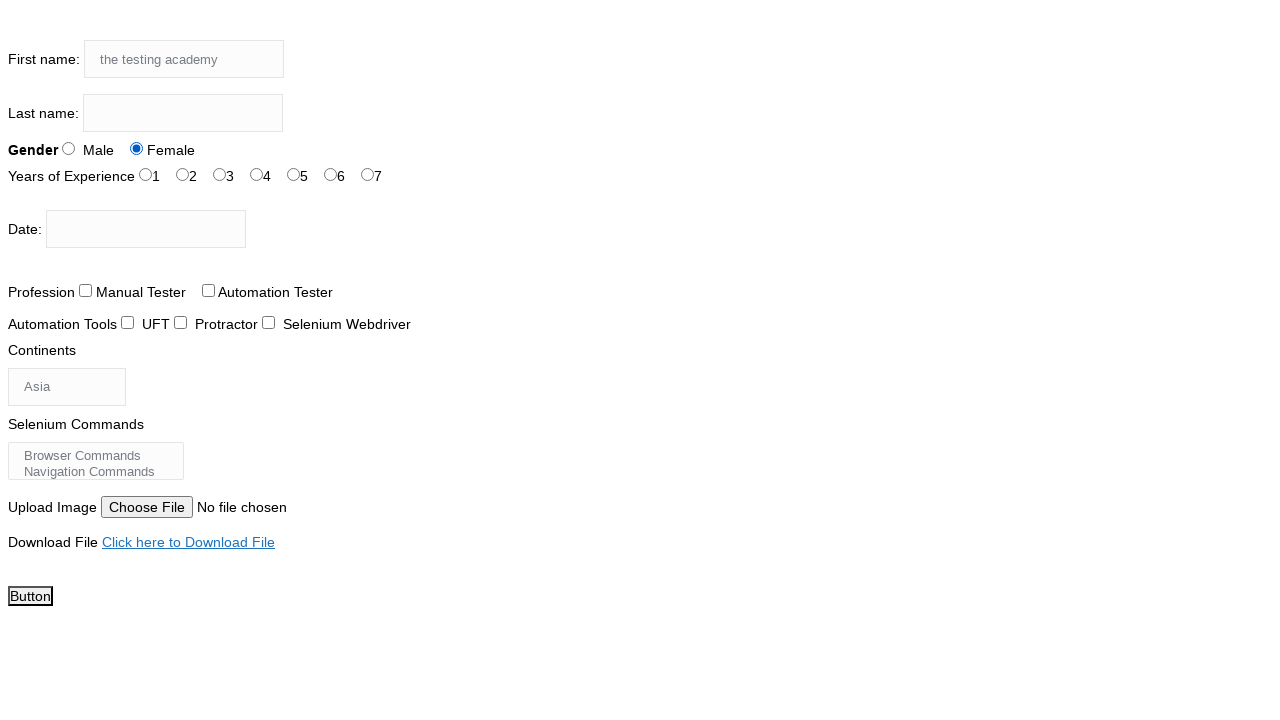

Checked checkbox (tool-1) at (180, 322) on #tool-1
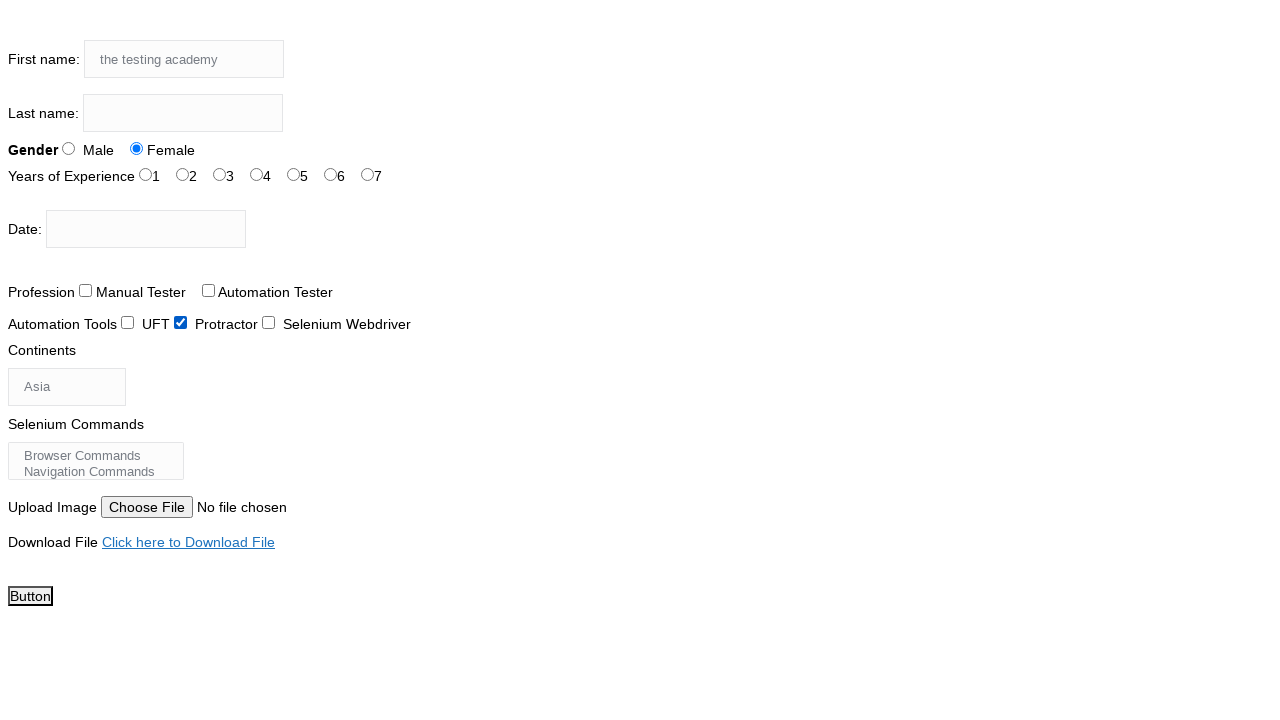

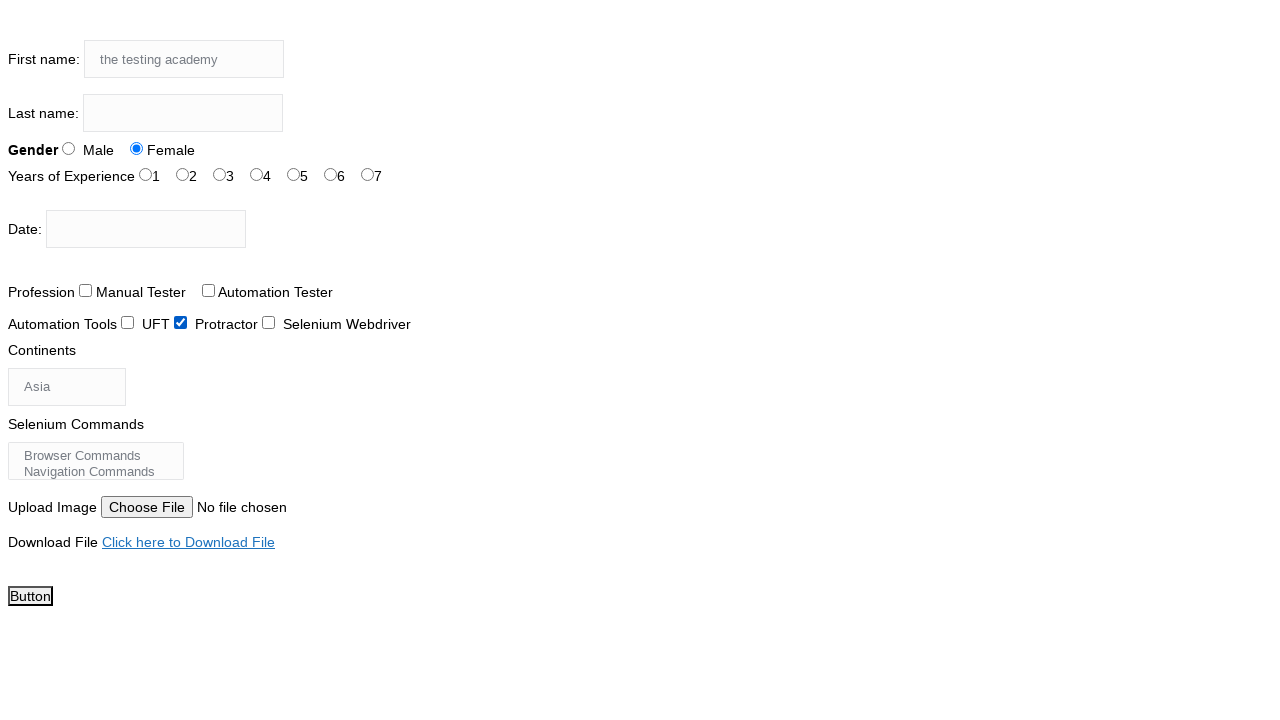